Tests Challenging DOM page by clicking on different colored buttons (blue, red, green)

Starting URL: http://the-internet.herokuapp.com/

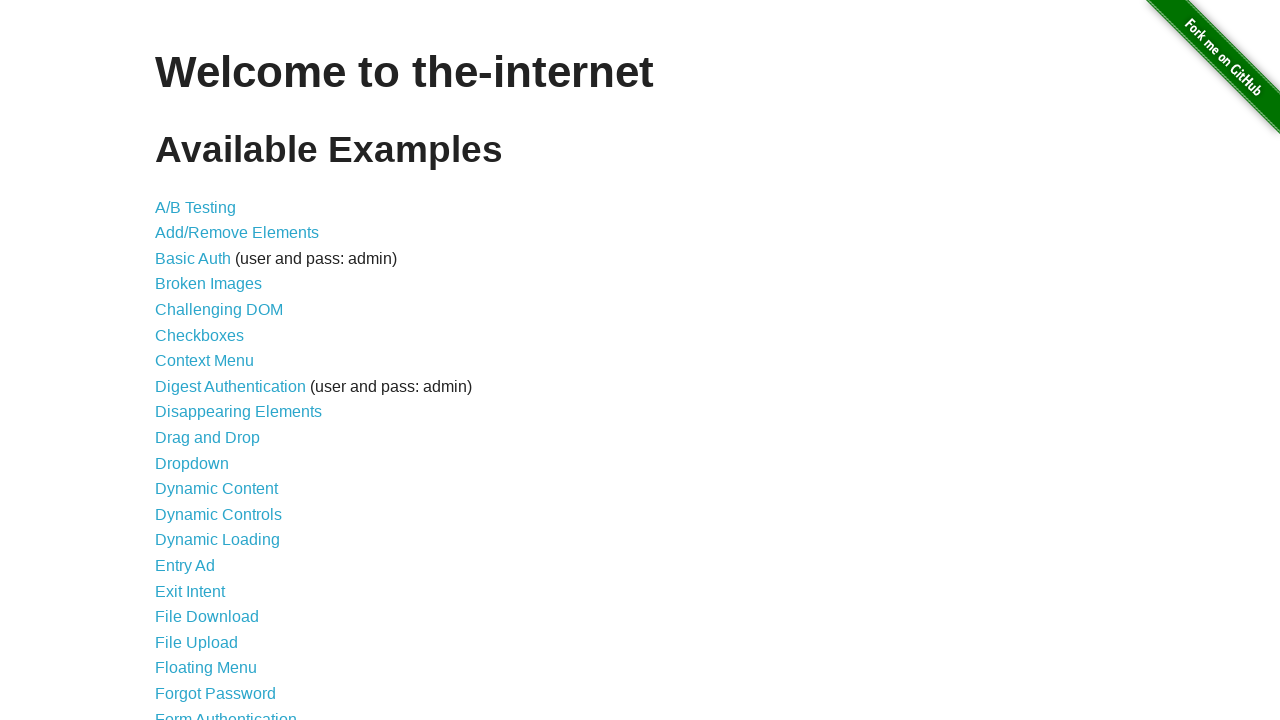

Clicked on Challenging DOM link at (219, 310) on a:has-text('Challenging DOM')
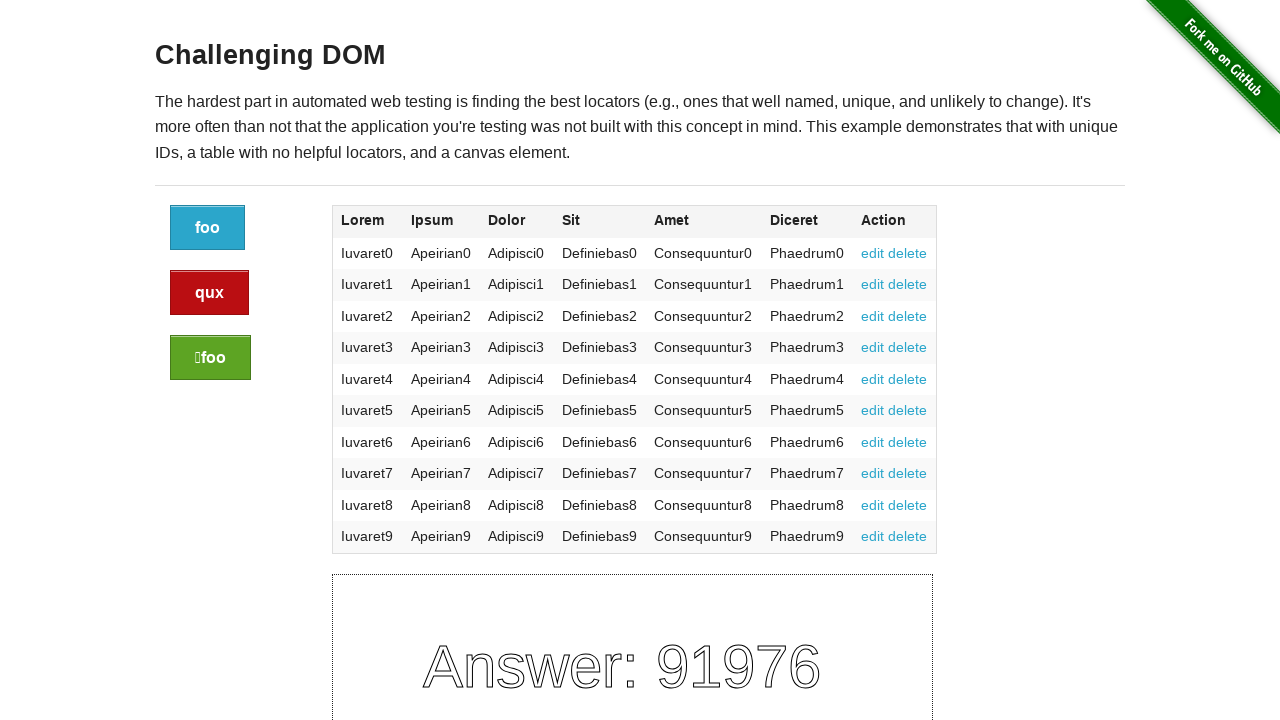

Clicked the blue button at (208, 228) on xpath=(//a[@class='button'])
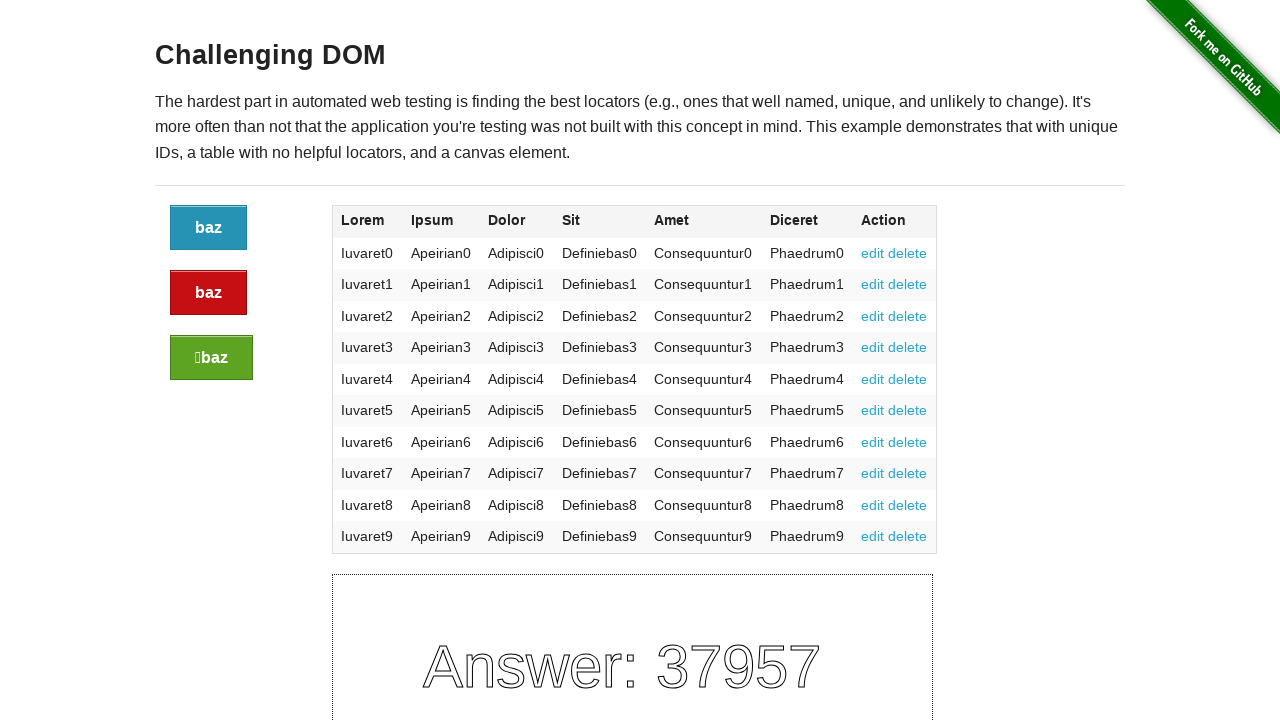

Clicked the red button at (208, 293) on xpath=//a[@class='button alert']
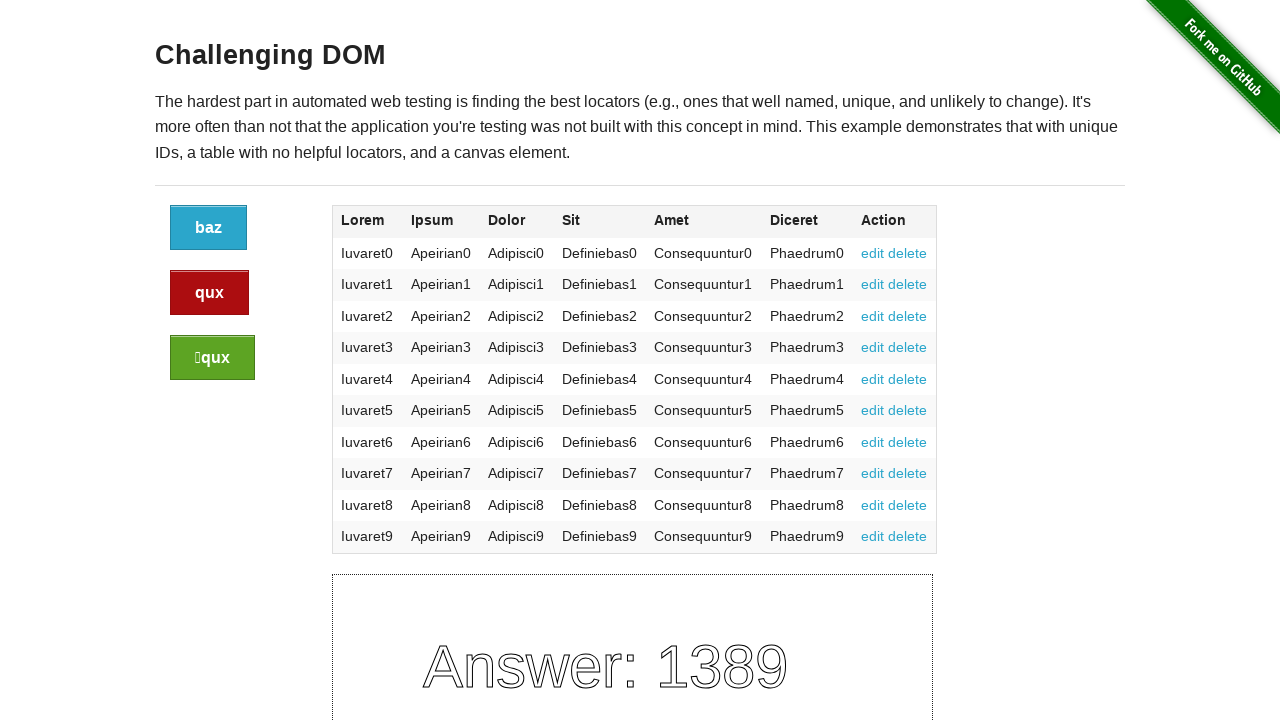

Clicked the green button at (212, 358) on xpath=//a[@class='button success']
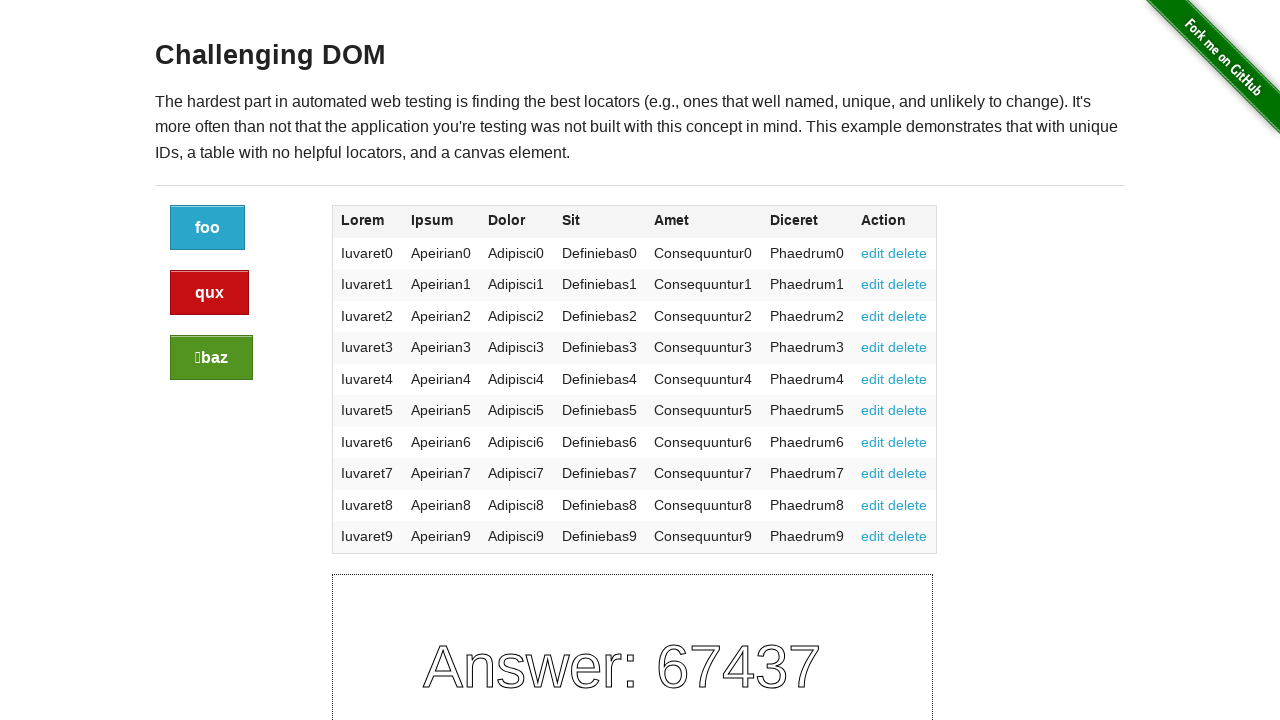

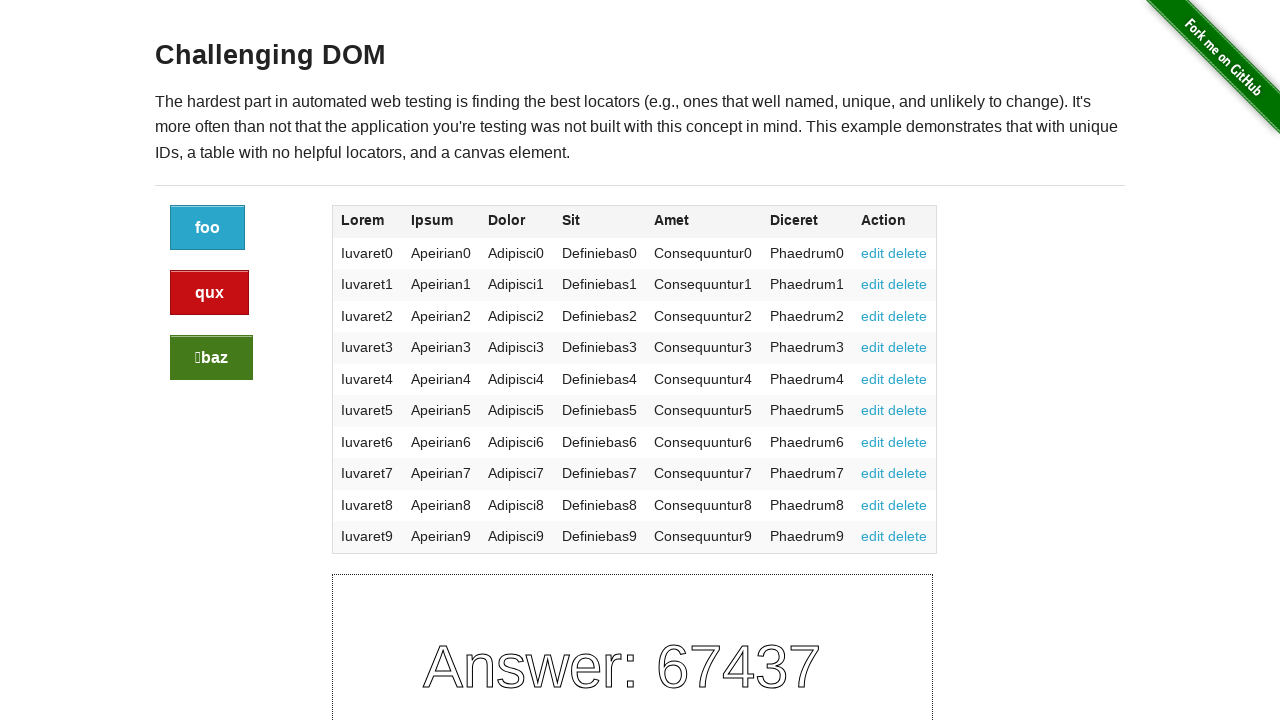